Tests the search functionality of a novel reading website by searching for book titles and verifying the results page

Starting URL: http://novel.hctestedu.com/

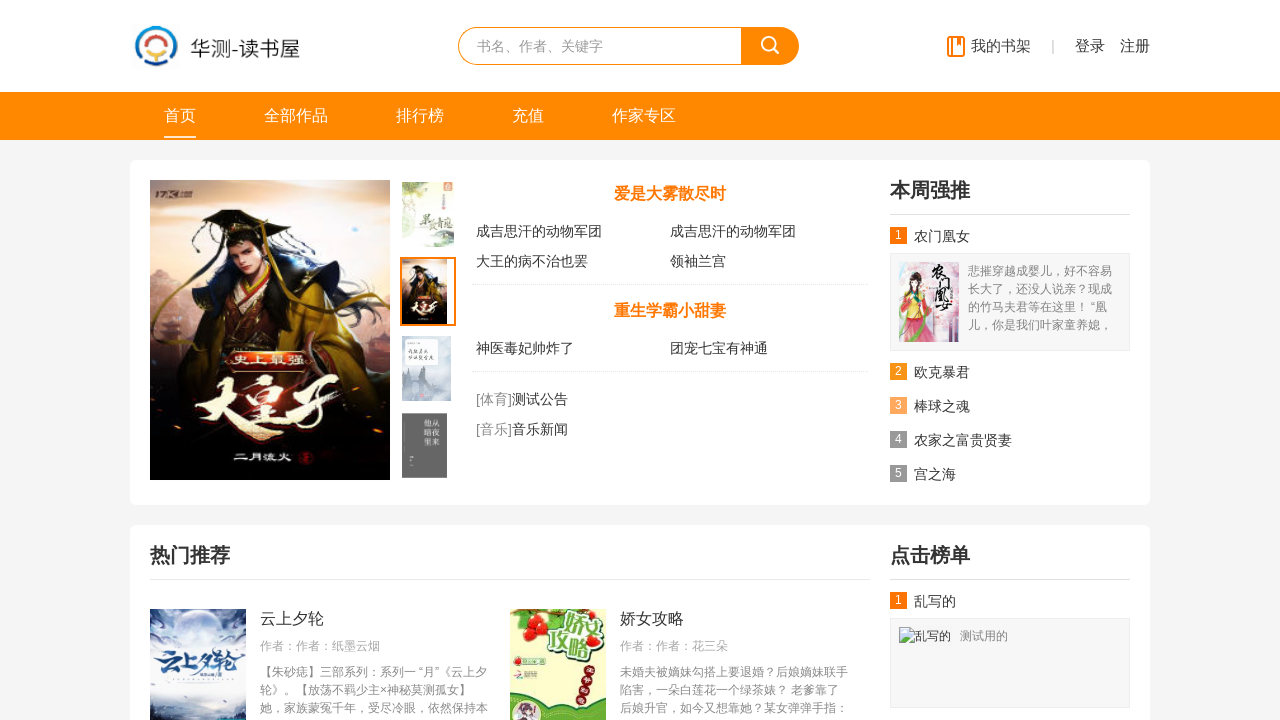

Filled search field with '云上夕轮' on .s_int
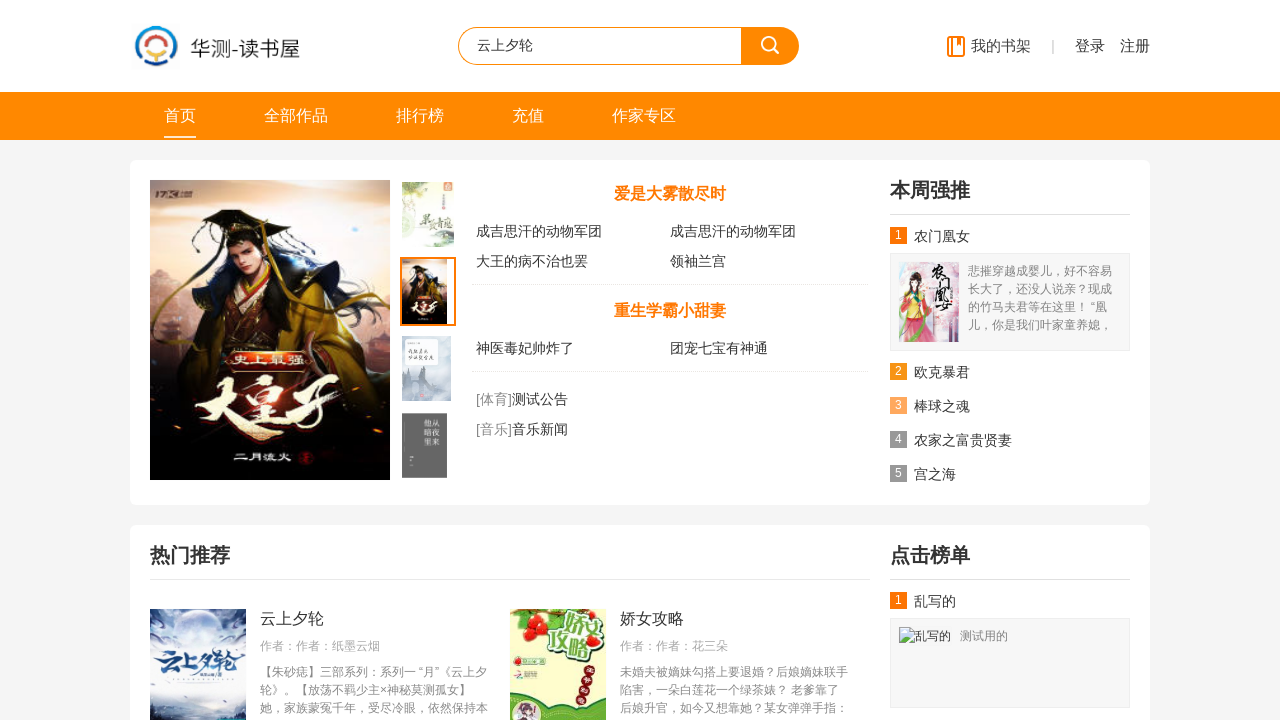

Clicked search button at (770, 46) on .search_btn
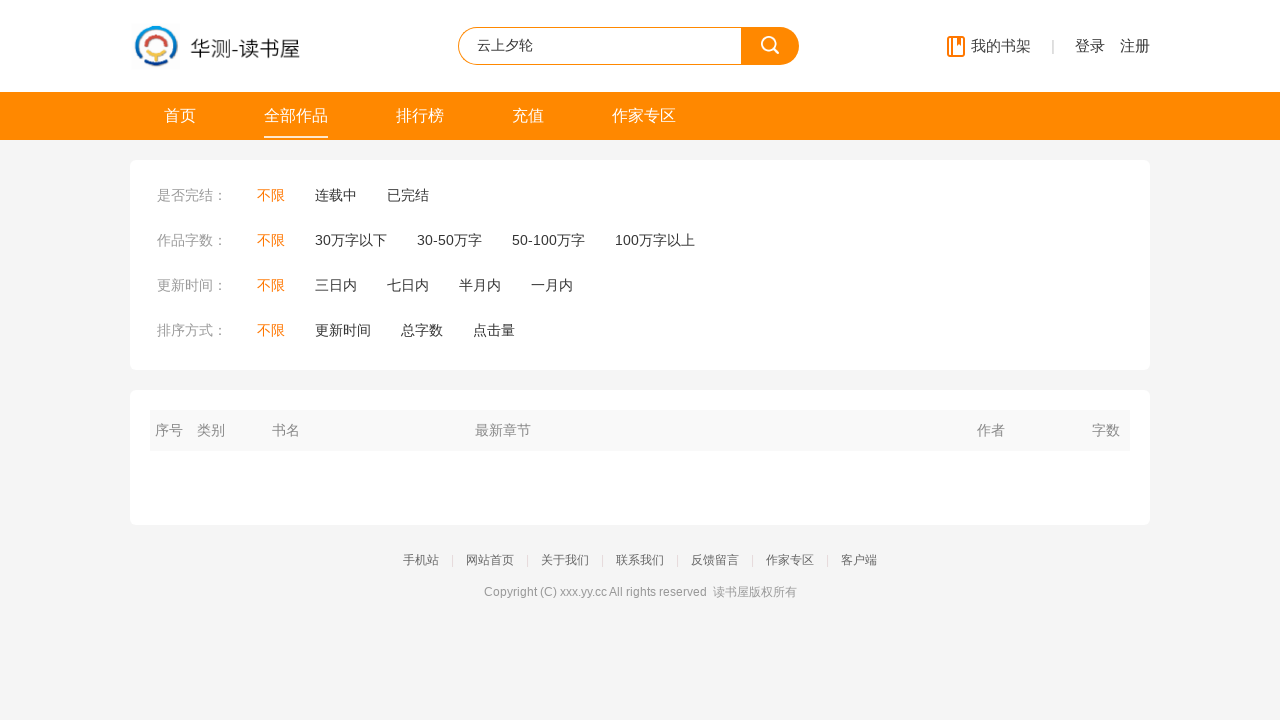

Waited for search results page to load (networkidle)
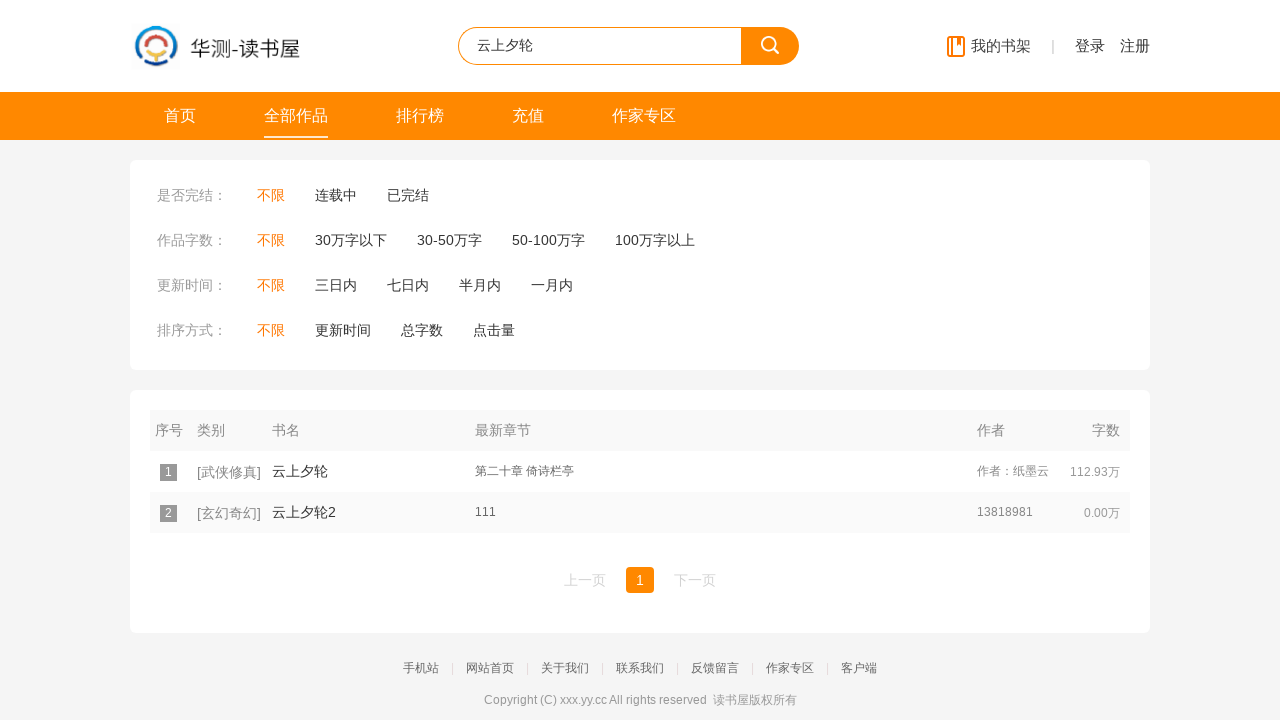

Verified search results page title is '全部作品_读书屋'
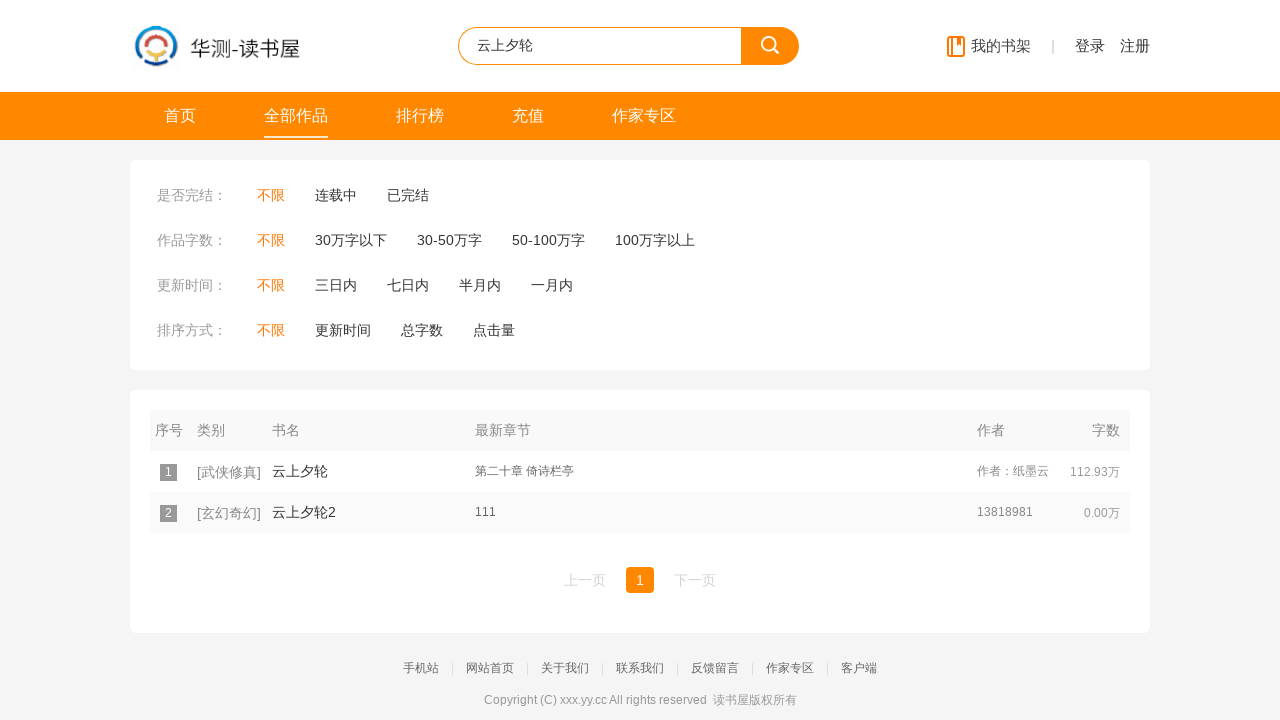

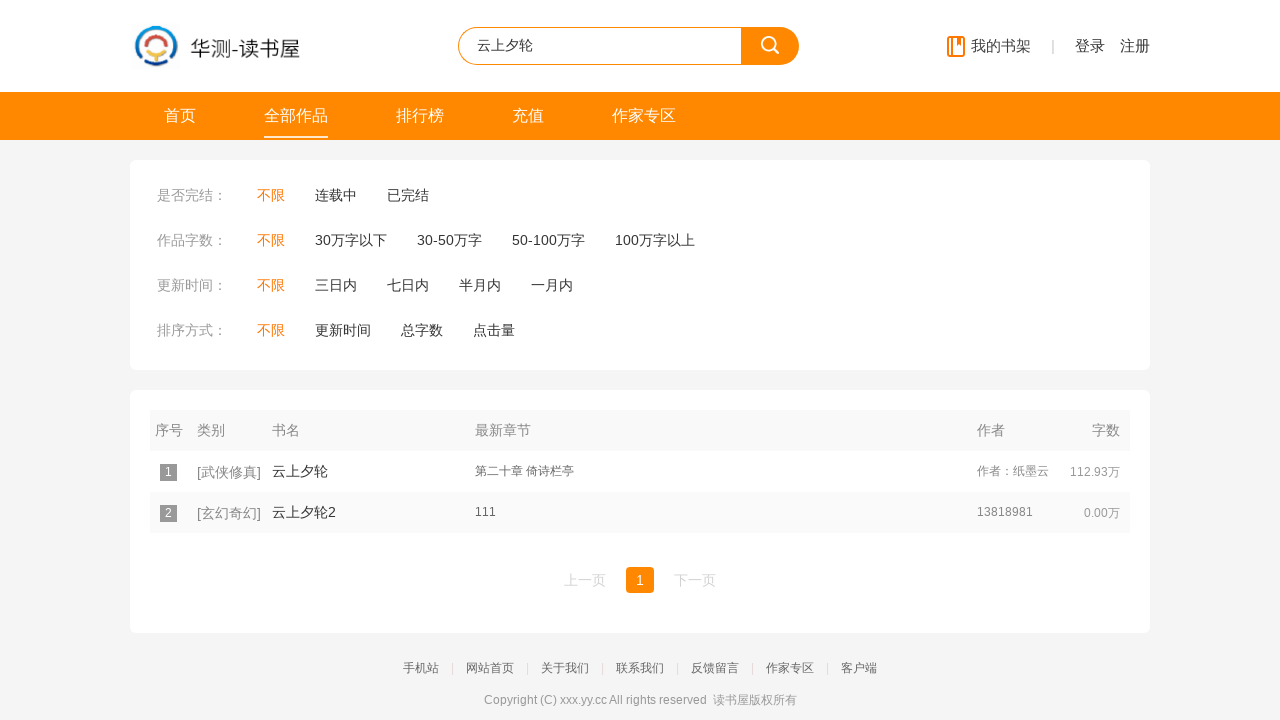